Tests the calculator by subtracting 3.5 - 1.2 and verifying the result is 2.3

Starting URL: https://calculatorhtml.onrender.com

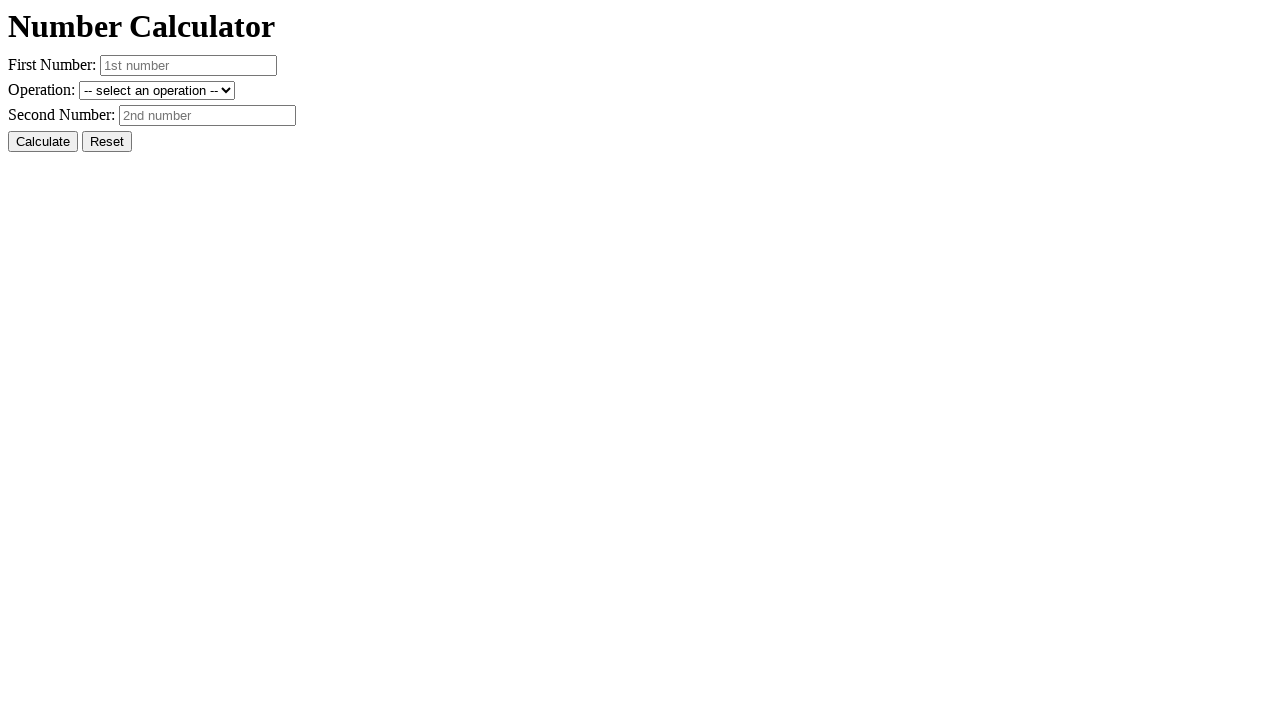

Clicked reset button to clear previous values at (107, 142) on #resetButton
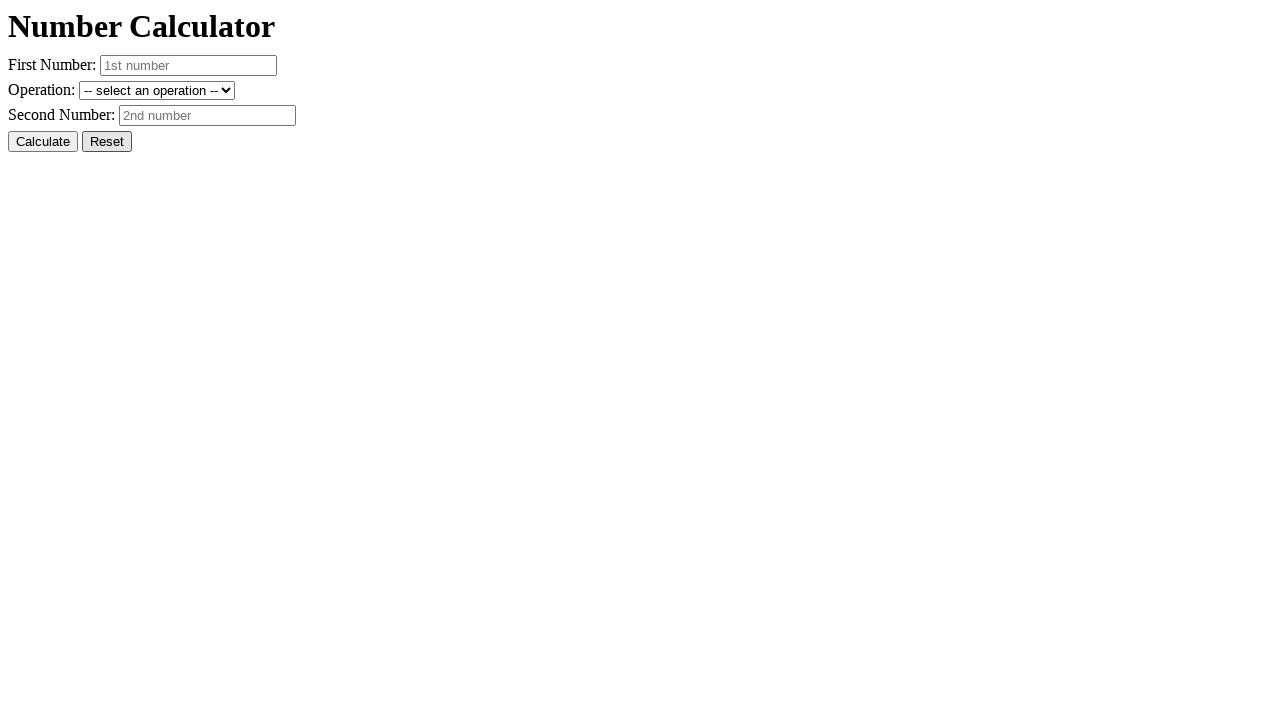

Entered first number 3.5 into number1 field on #number1
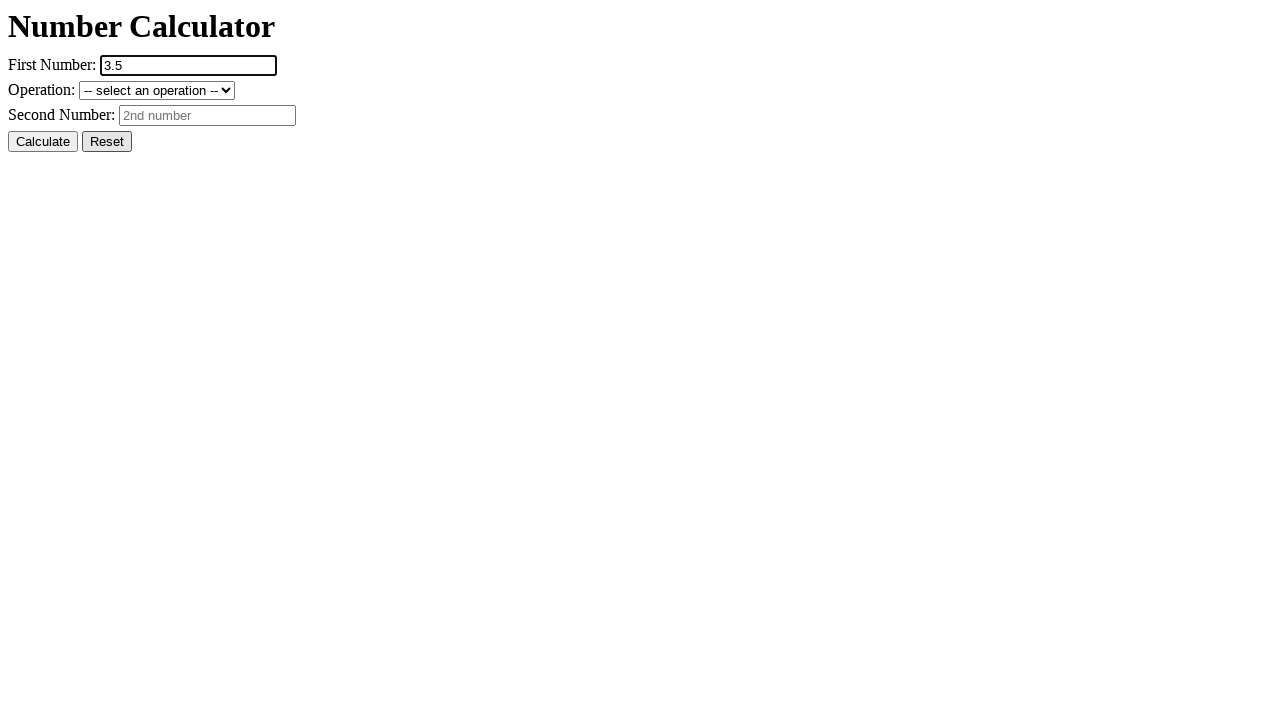

Entered second number 1.2 into number2 field on #number2
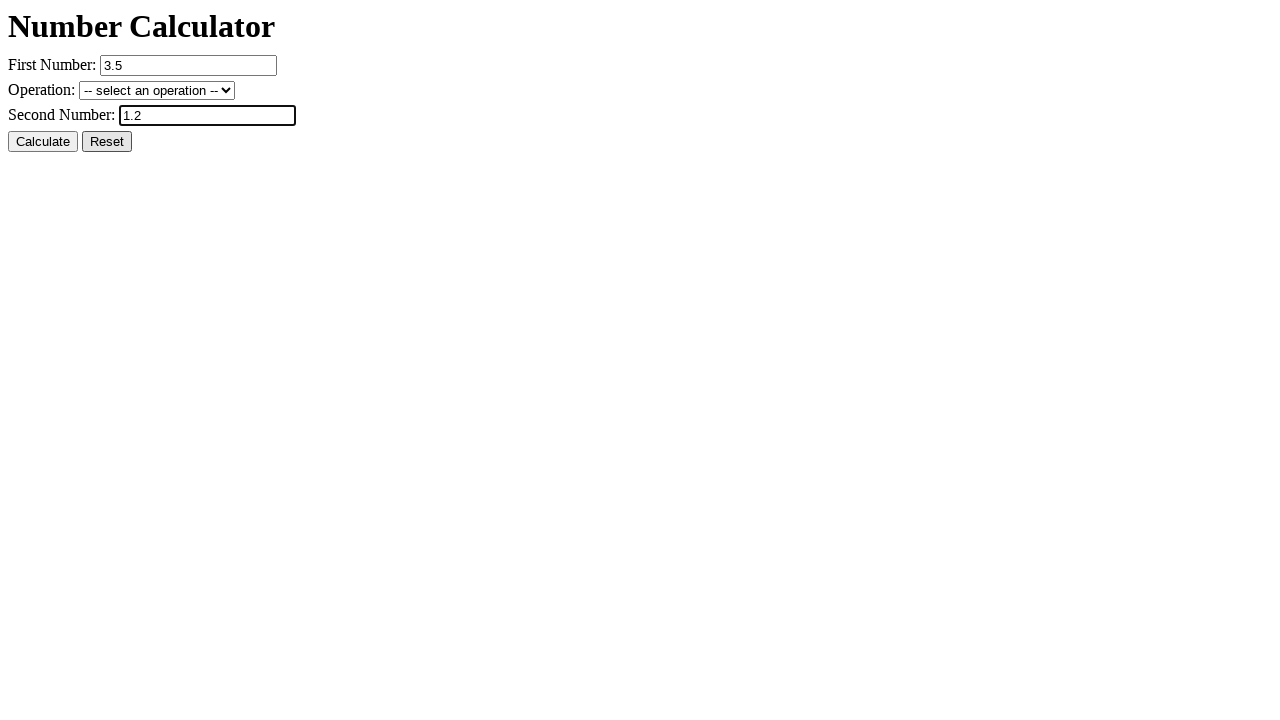

Selected subtraction operation from dropdown on #operation
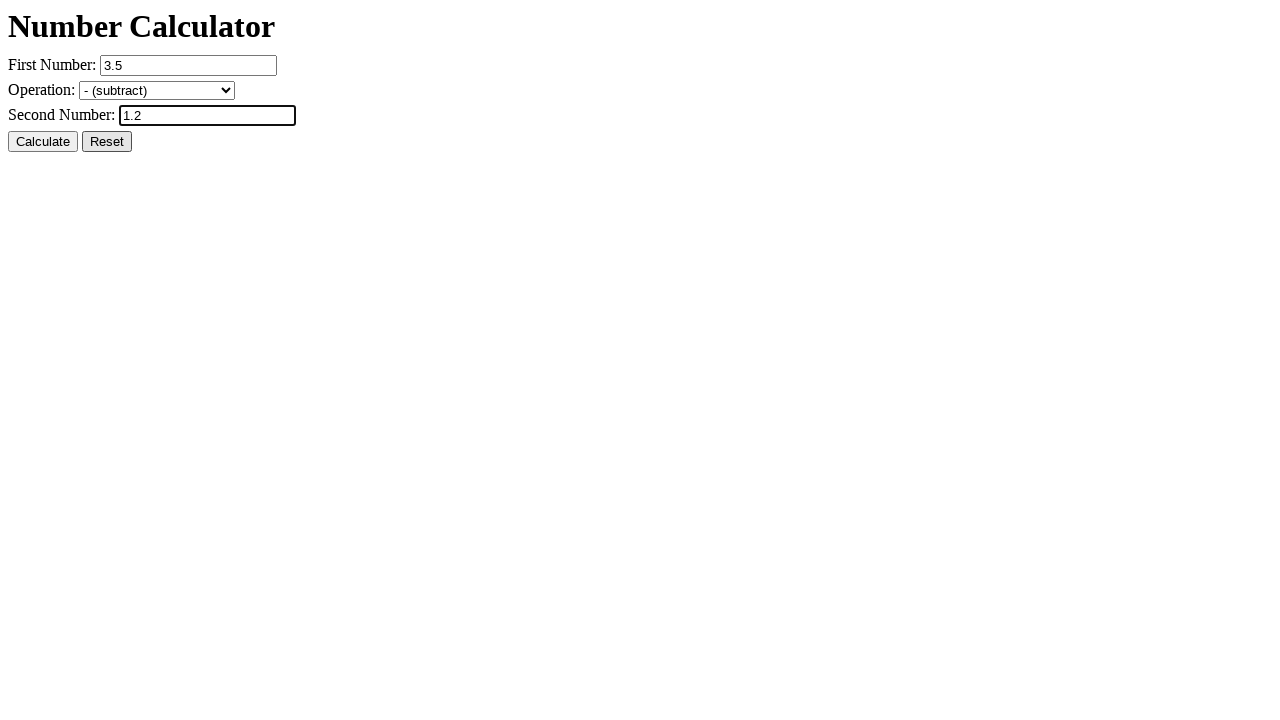

Clicked calculate button to perform subtraction at (43, 142) on #calcButton
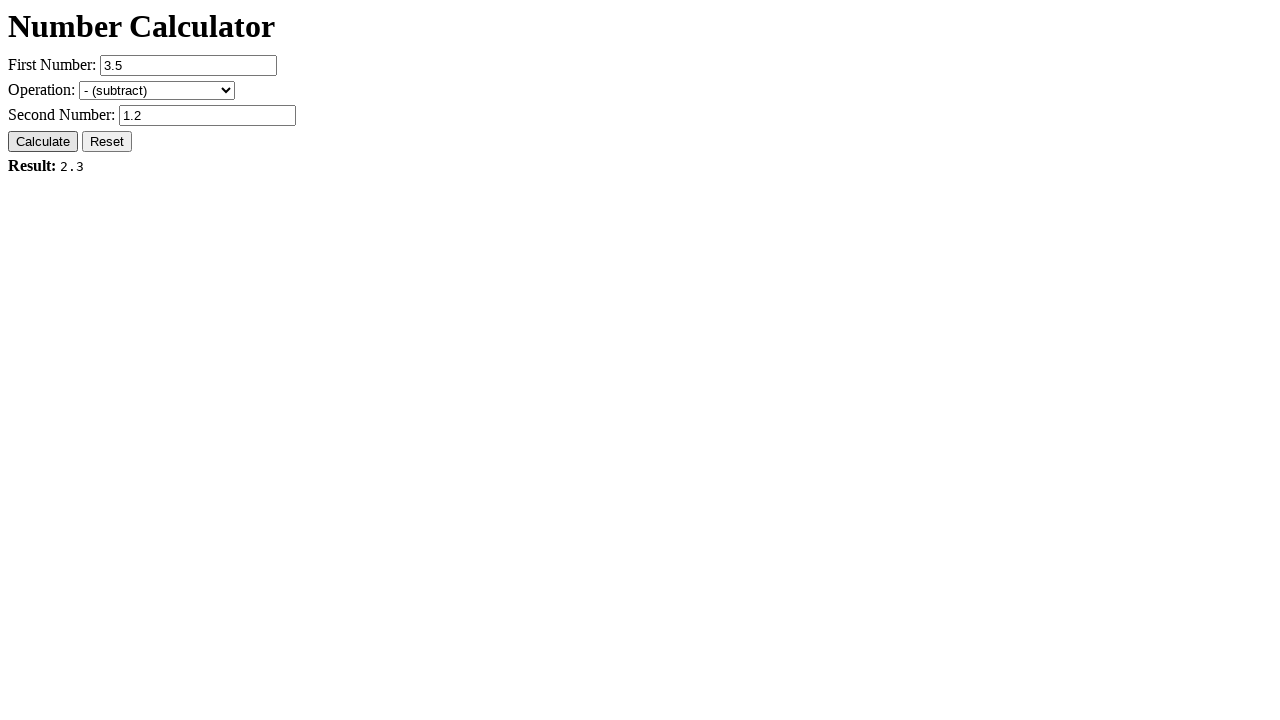

Result element loaded successfully
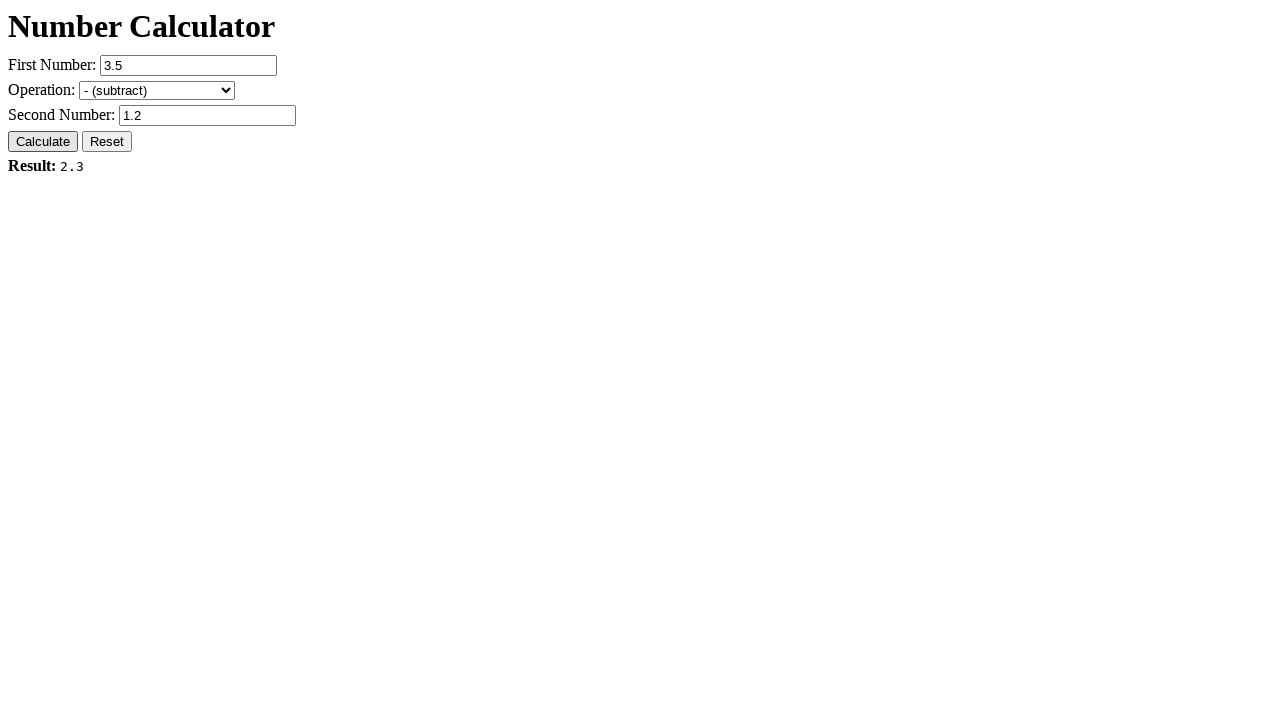

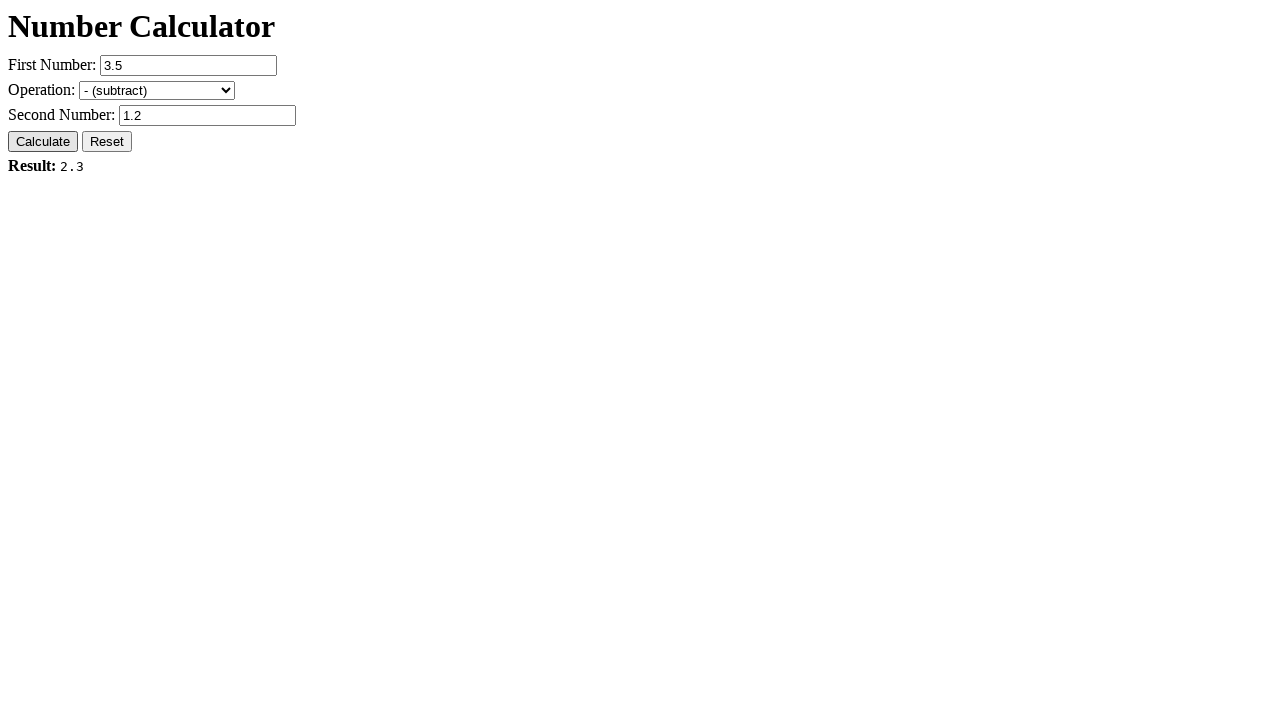